Navigates to a demo tables page and interacts with a web table to verify the last row data is accessible

Starting URL: http://automationbykrishna.com

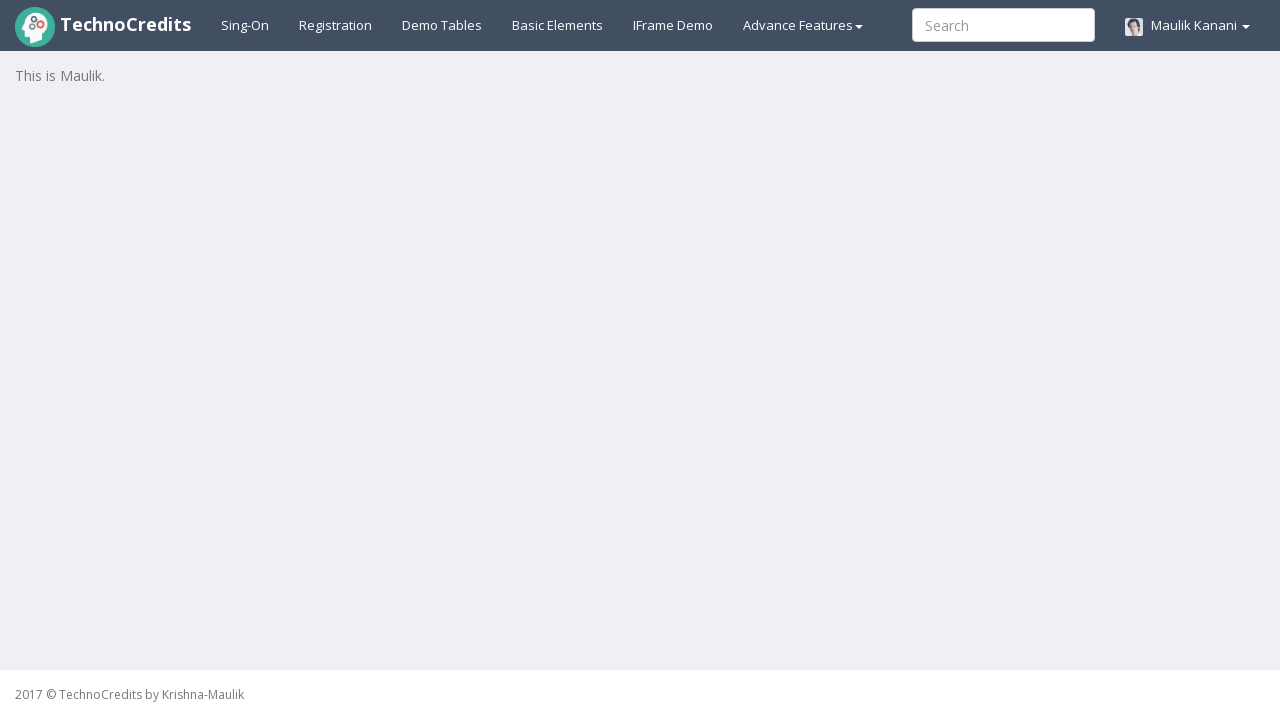

Clicked on Demo Tables link at (442, 25) on #demotable
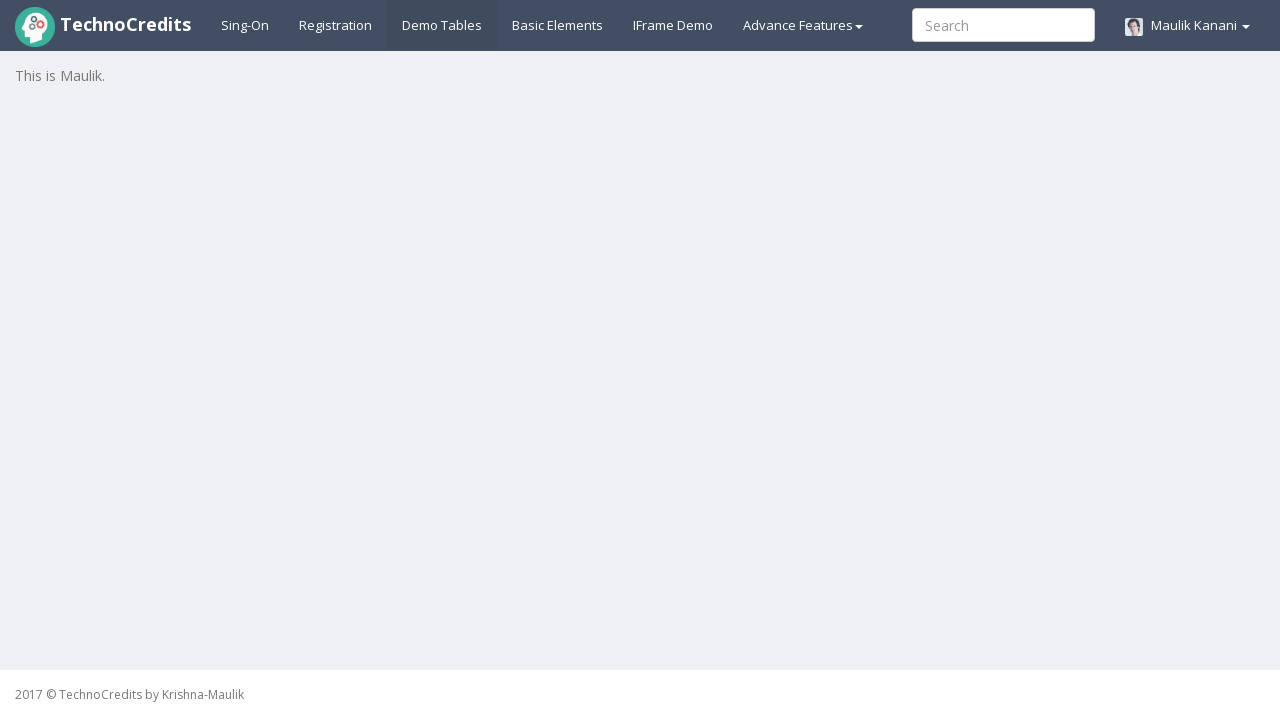

Web table loaded successfully
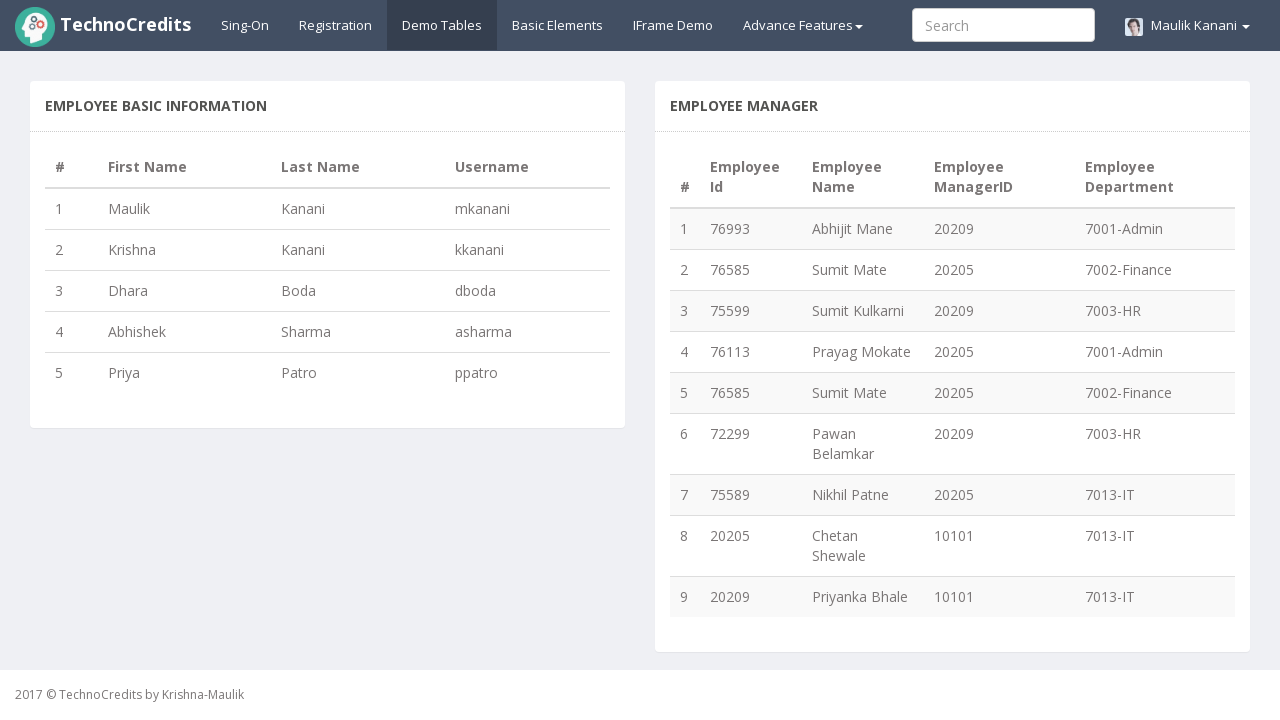

Verified that table rows are accessible and last row data can be retrieved
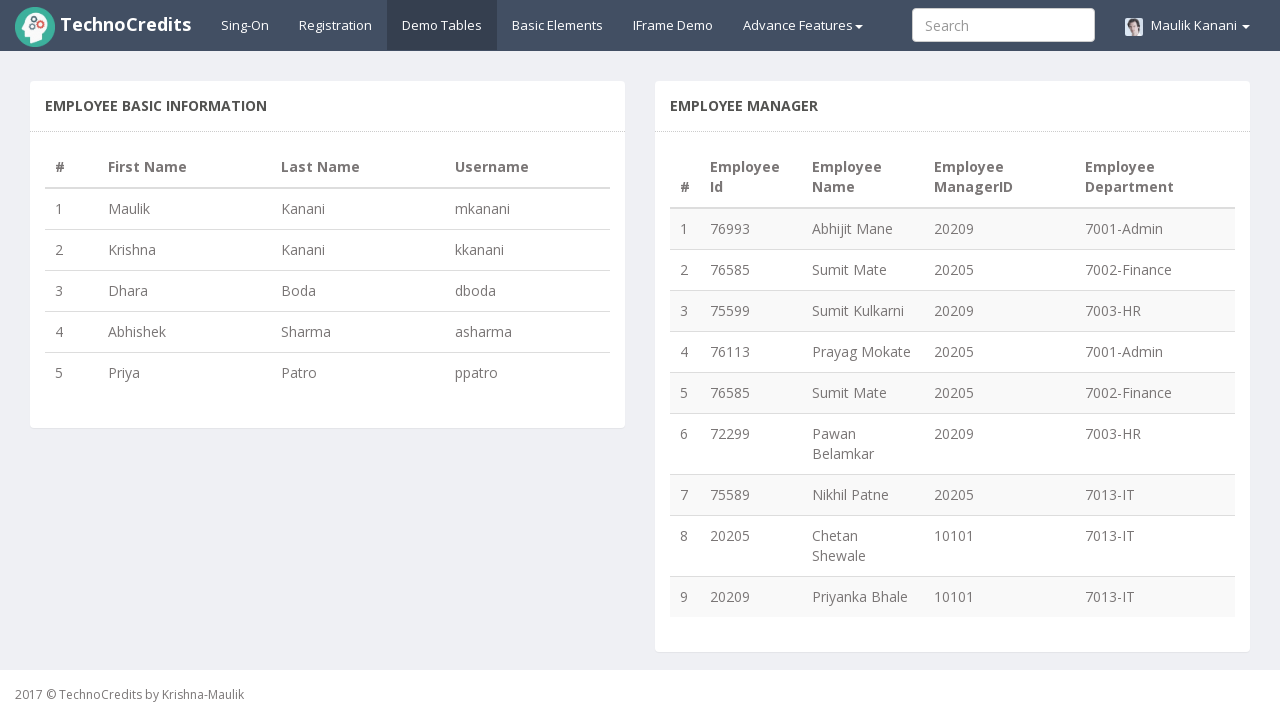

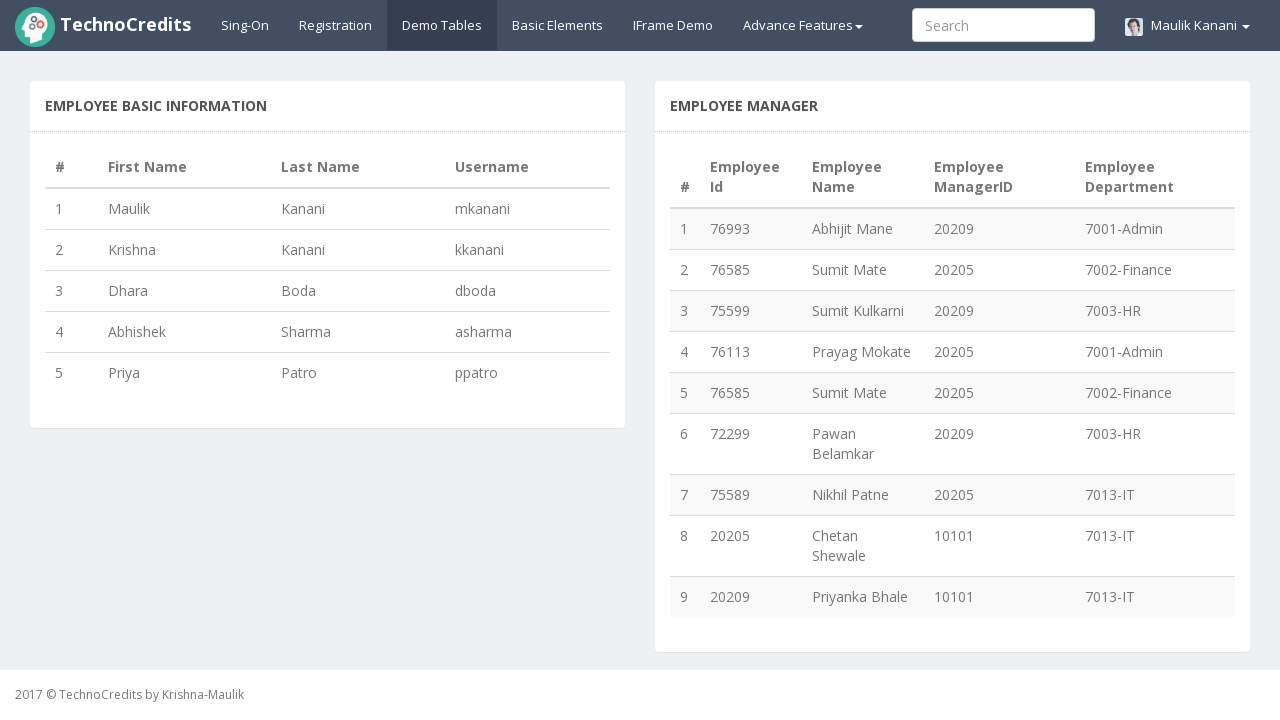